Tests iframe handling by switching to an iframe, clicking a button that triggers a JavaScript alert, accepting the alert, then switching back to the main content and clicking a navigation link

Starting URL: https://www.w3schools.com/js/tryit.asp?filename=tryjs_alert

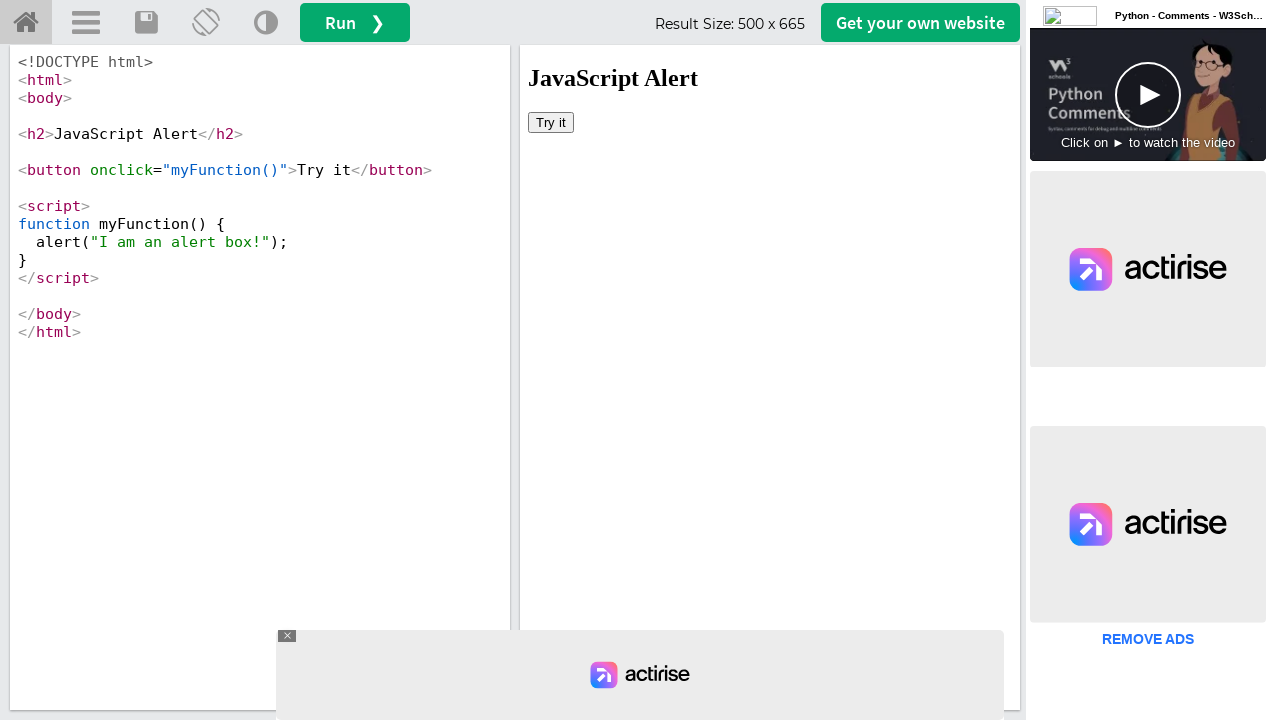

Waited for iframe #iframeResult to load
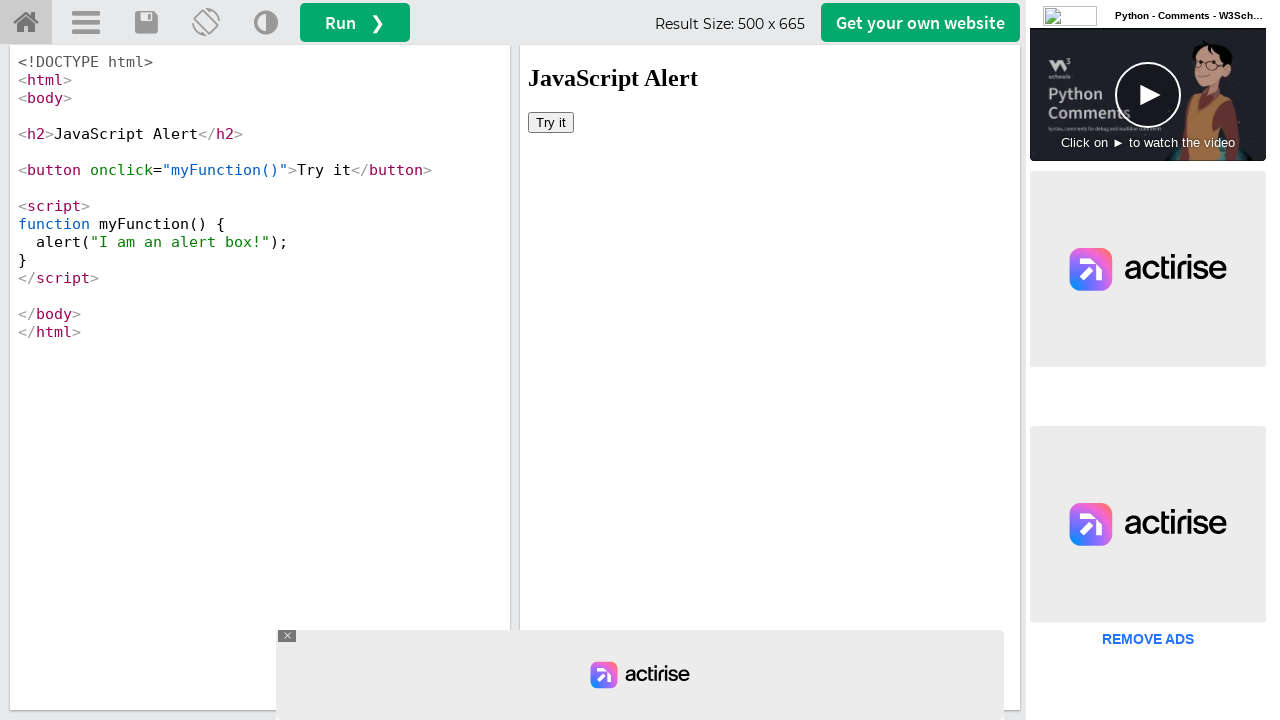

Located iframe #iframeResult for context switching
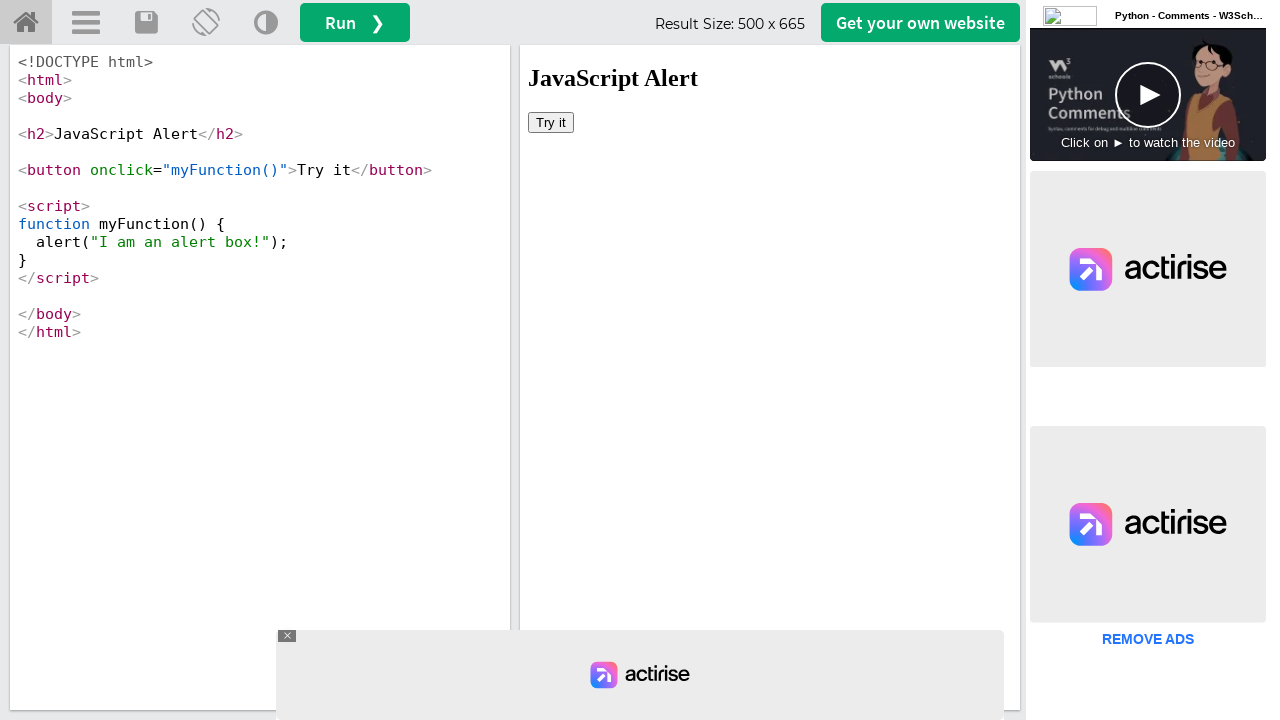

Clicked button inside iframe that triggers JavaScript alert at (551, 122) on #iframeResult >> internal:control=enter-frame >> body > button
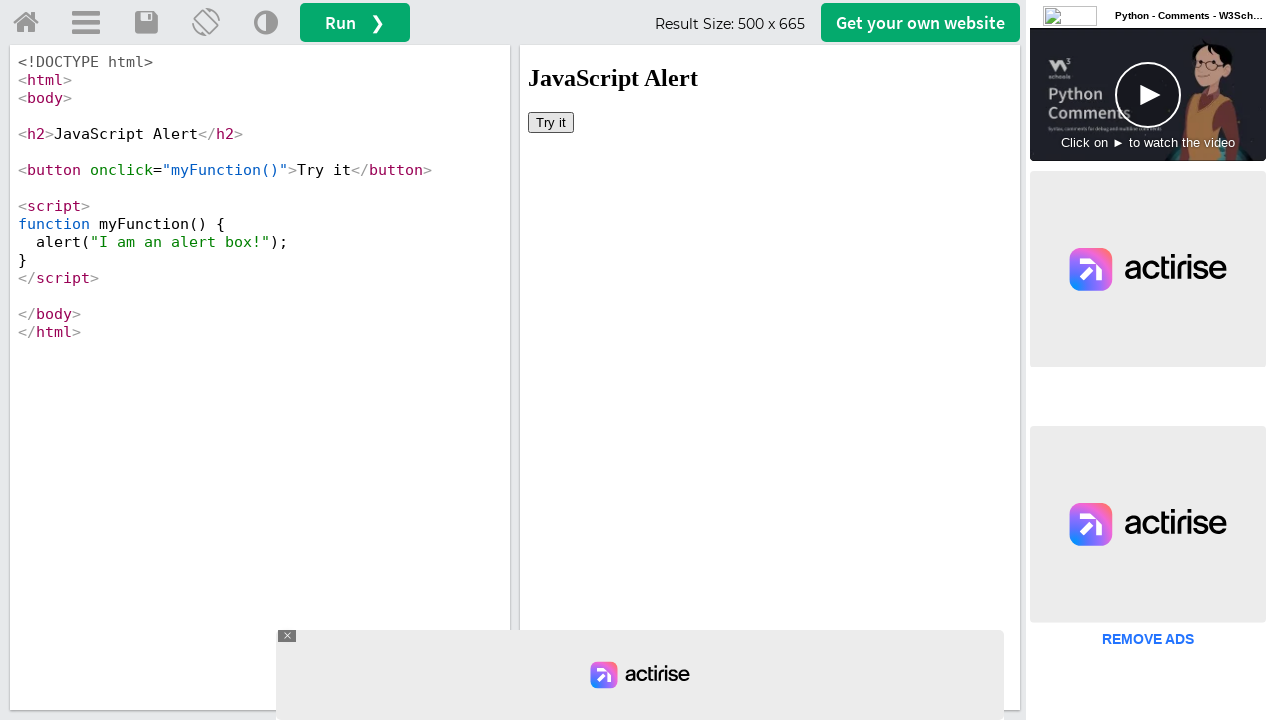

Set up dialog handler to accept JavaScript alert
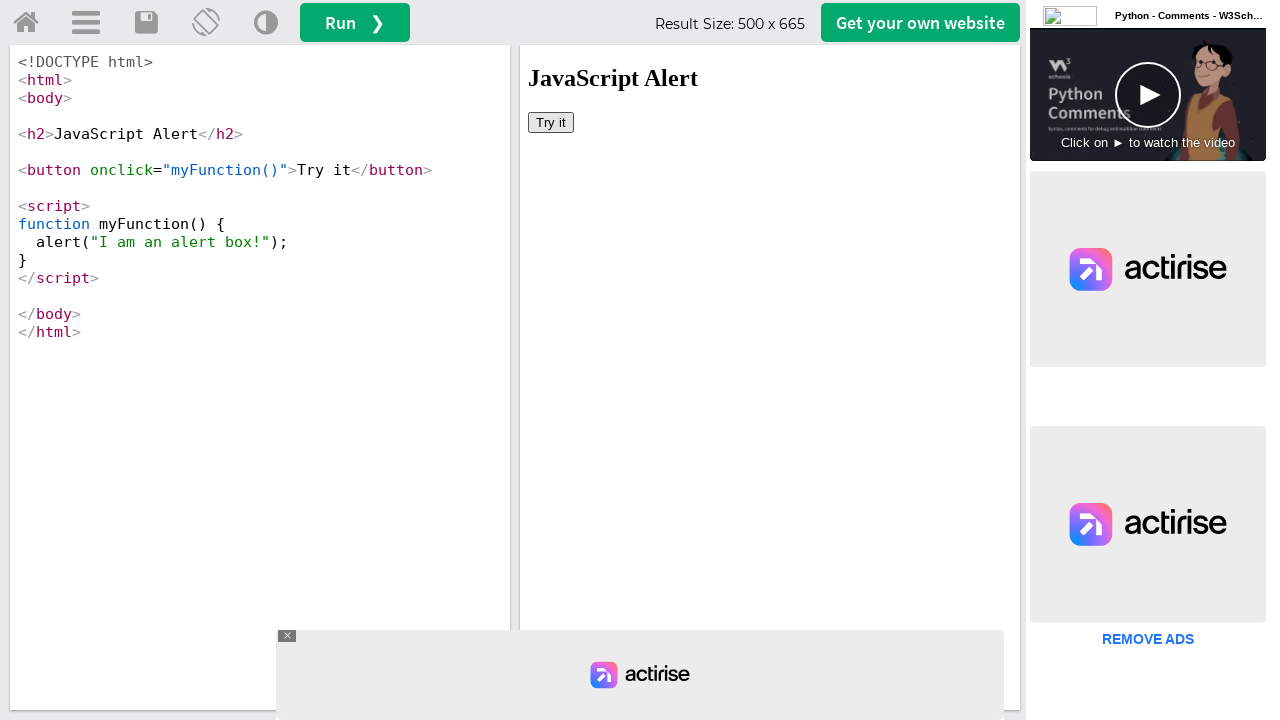

Clicked navigation link in main content after switching back from iframe at (266, 23) on div.w3-bar > a:nth-child(5)
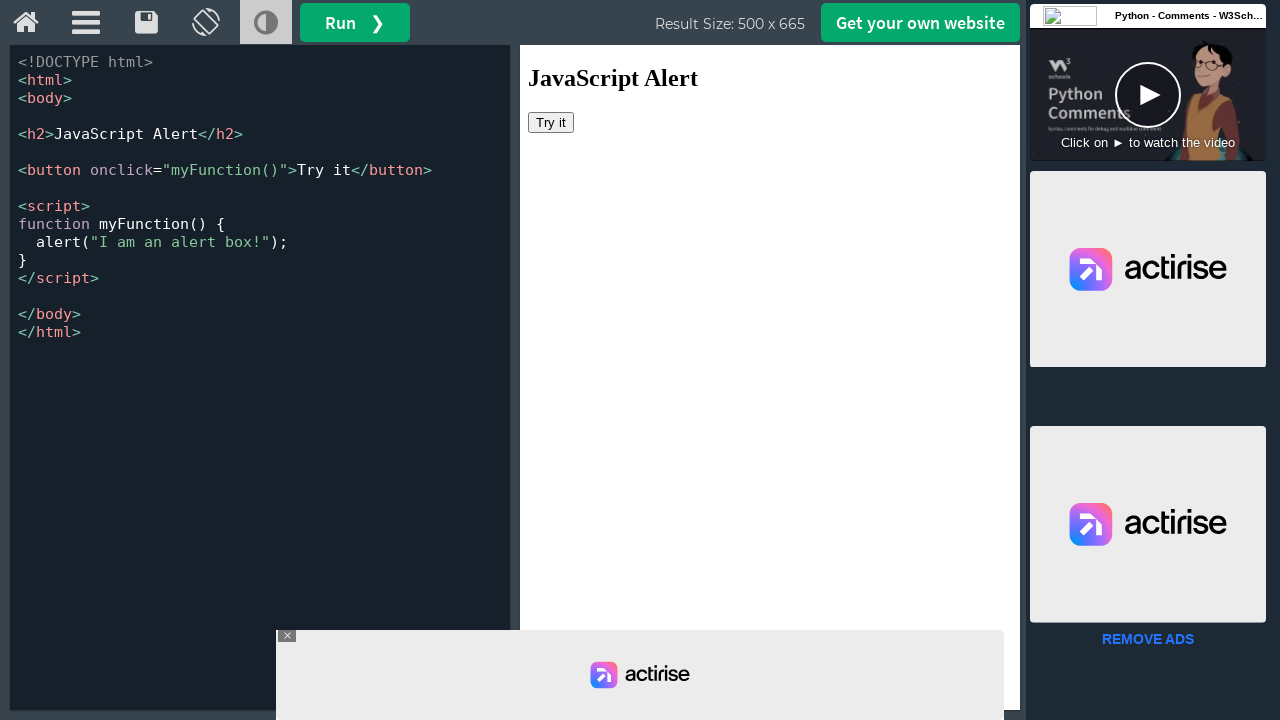

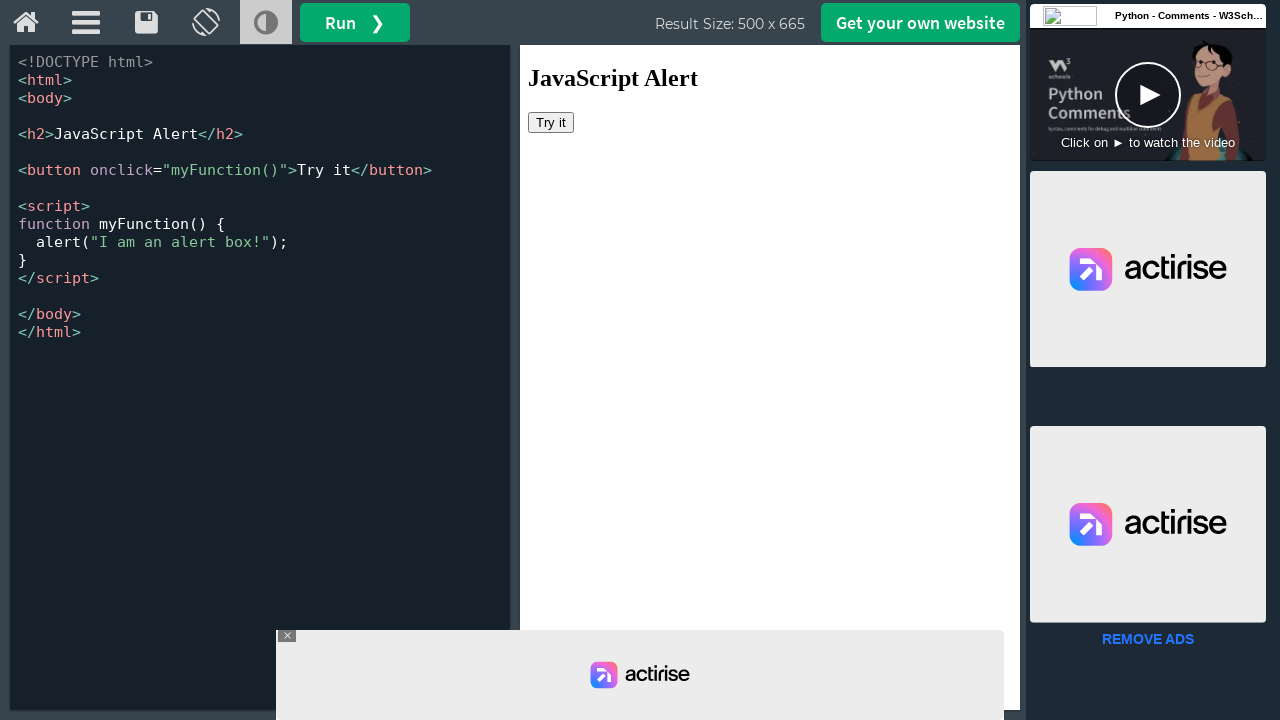